Tests various form elements on an automation practice page including text input, buttons, checkboxes, and radio buttons

Starting URL: https://rahulshettyacademy.com/AutomationPractice/

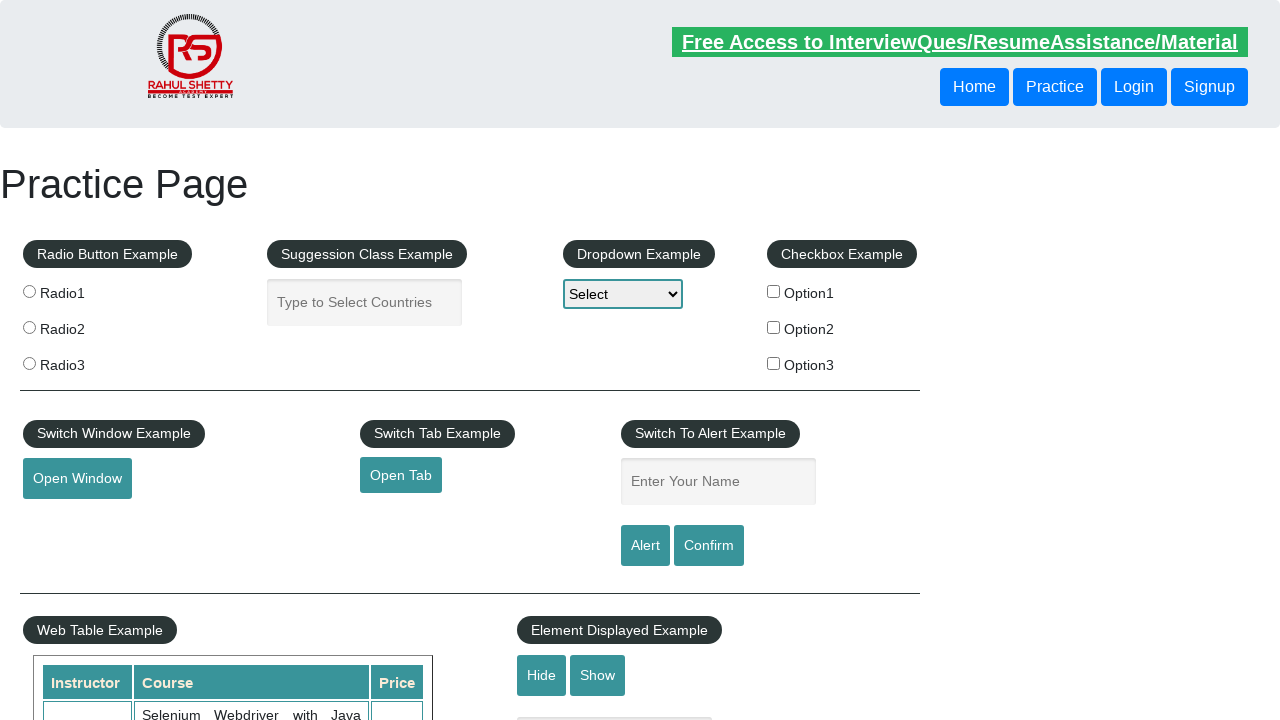

Located the name edit box element
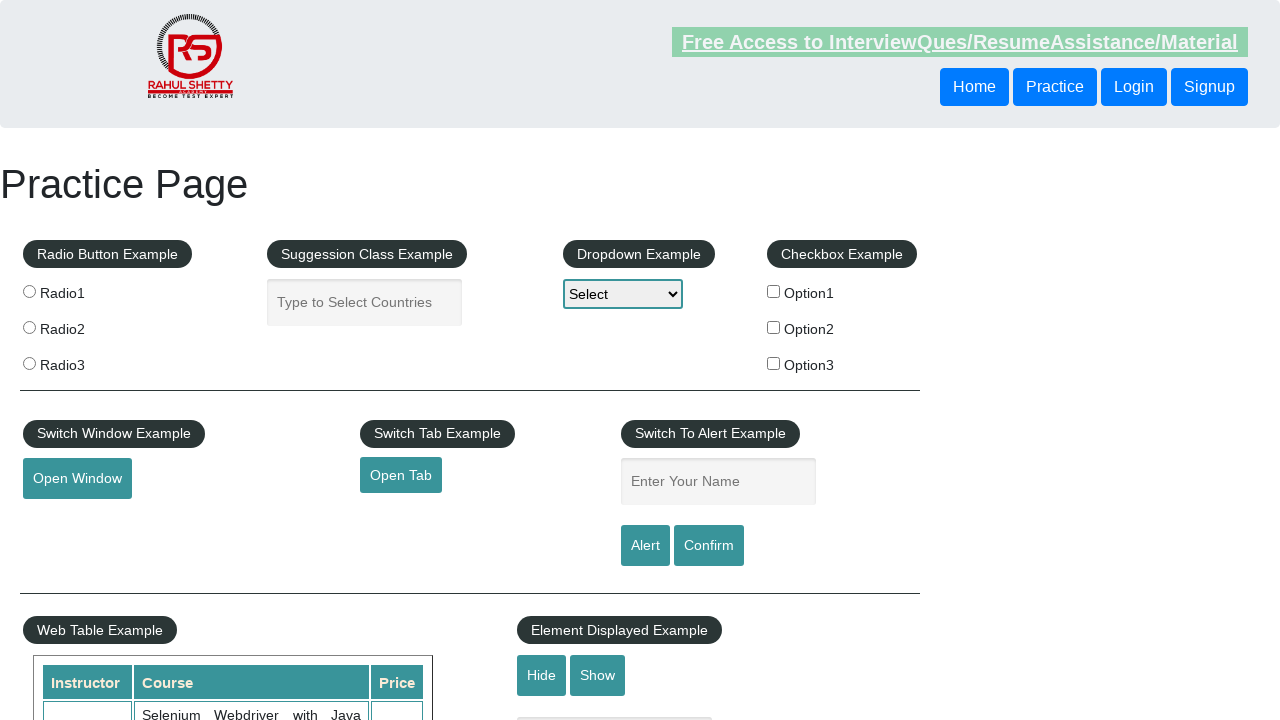

Verified name edit box is enabled
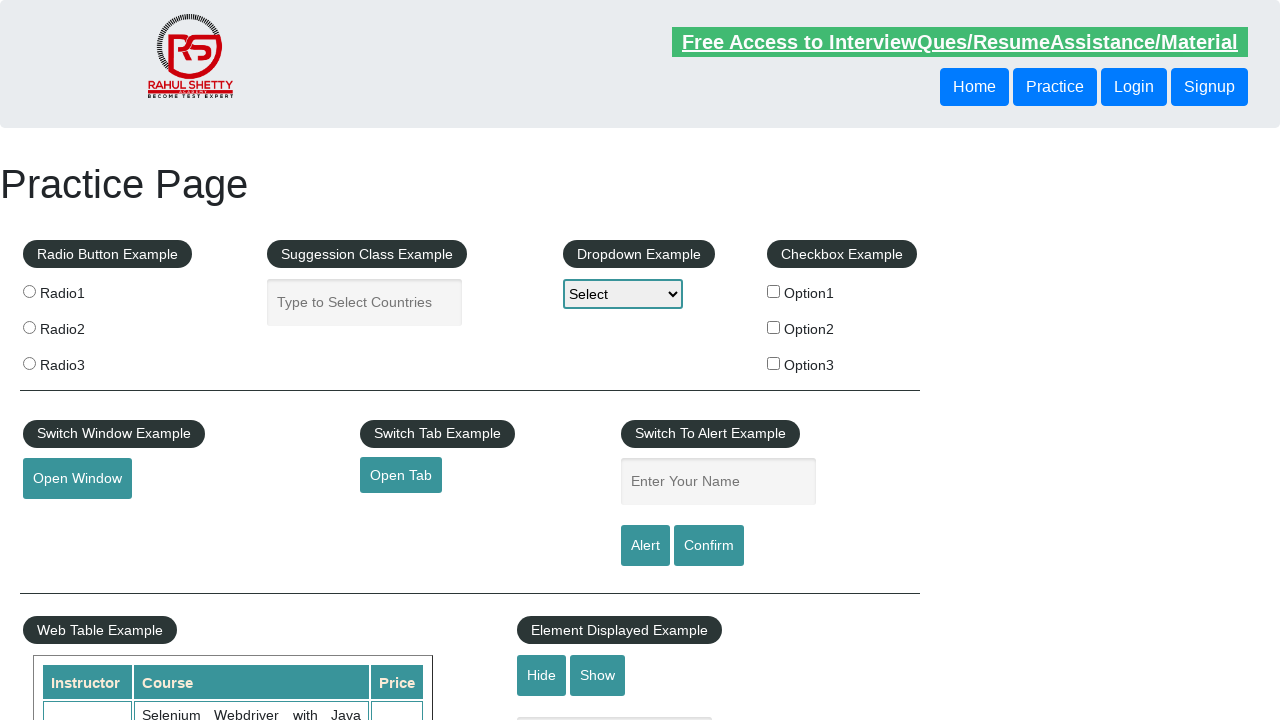

Filled name field with 'shubha' on #name
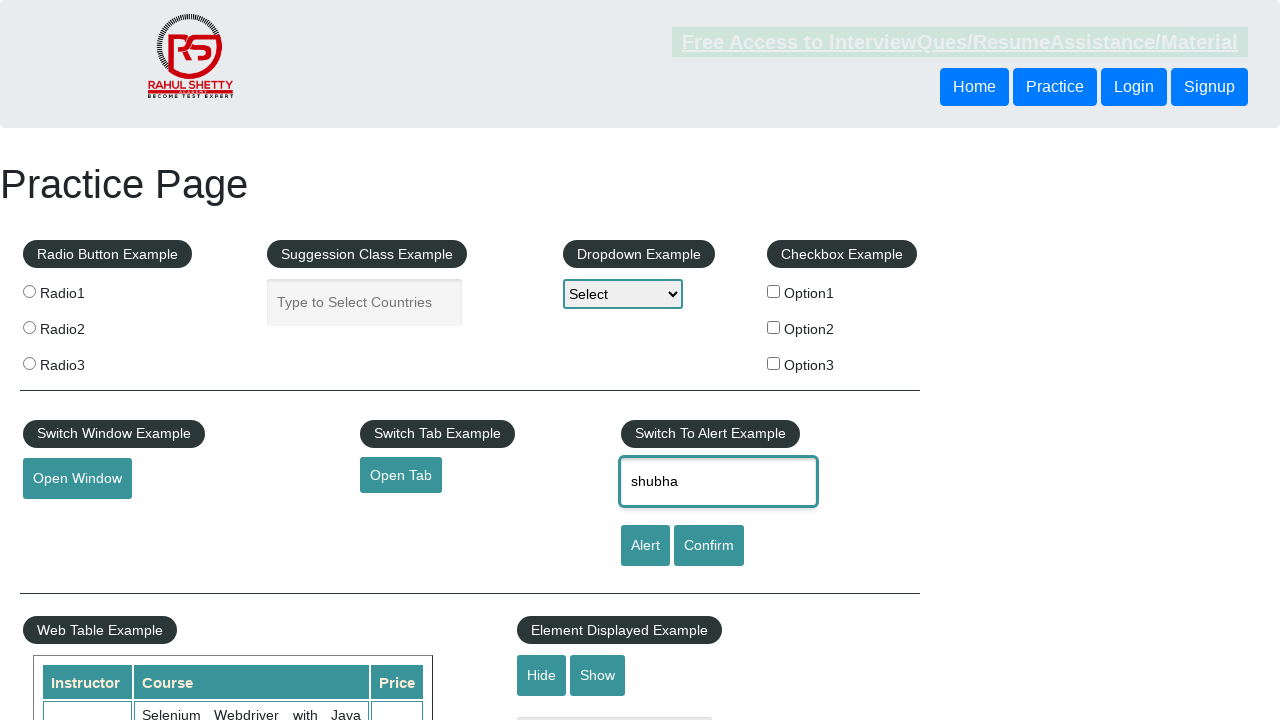

Cleared name field on #name
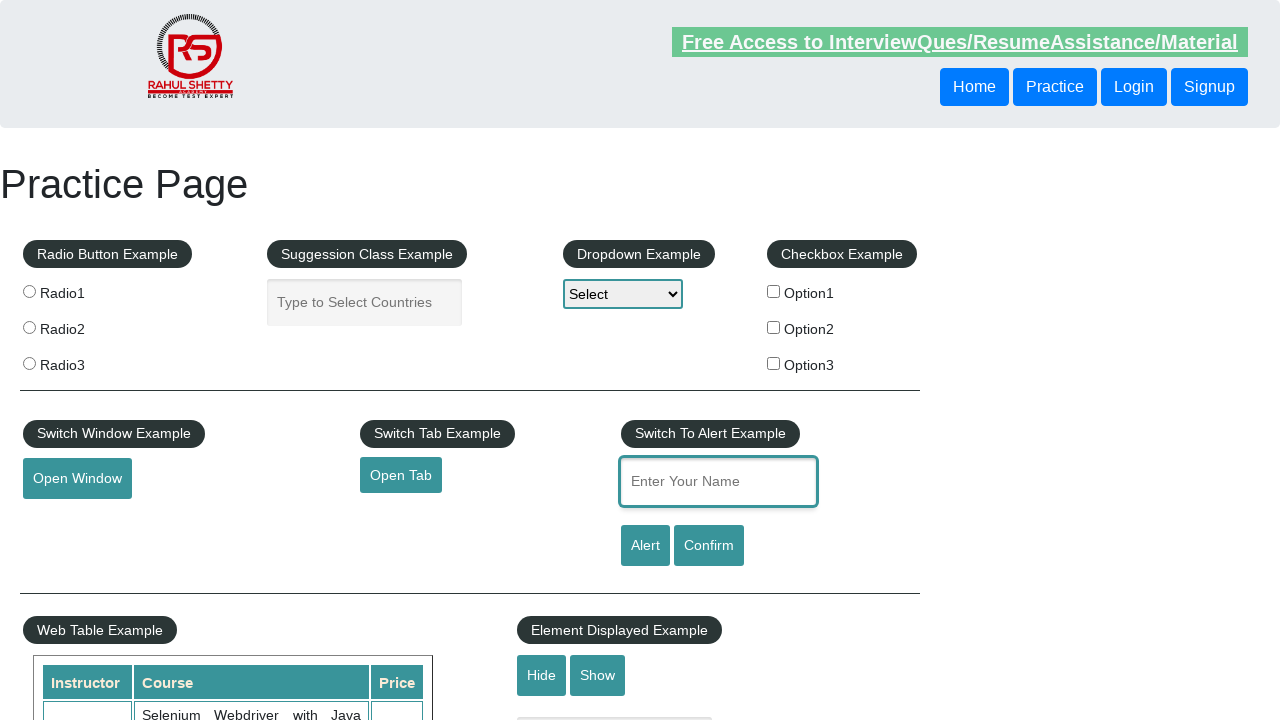

Filled name field with 'Shubh' on #name
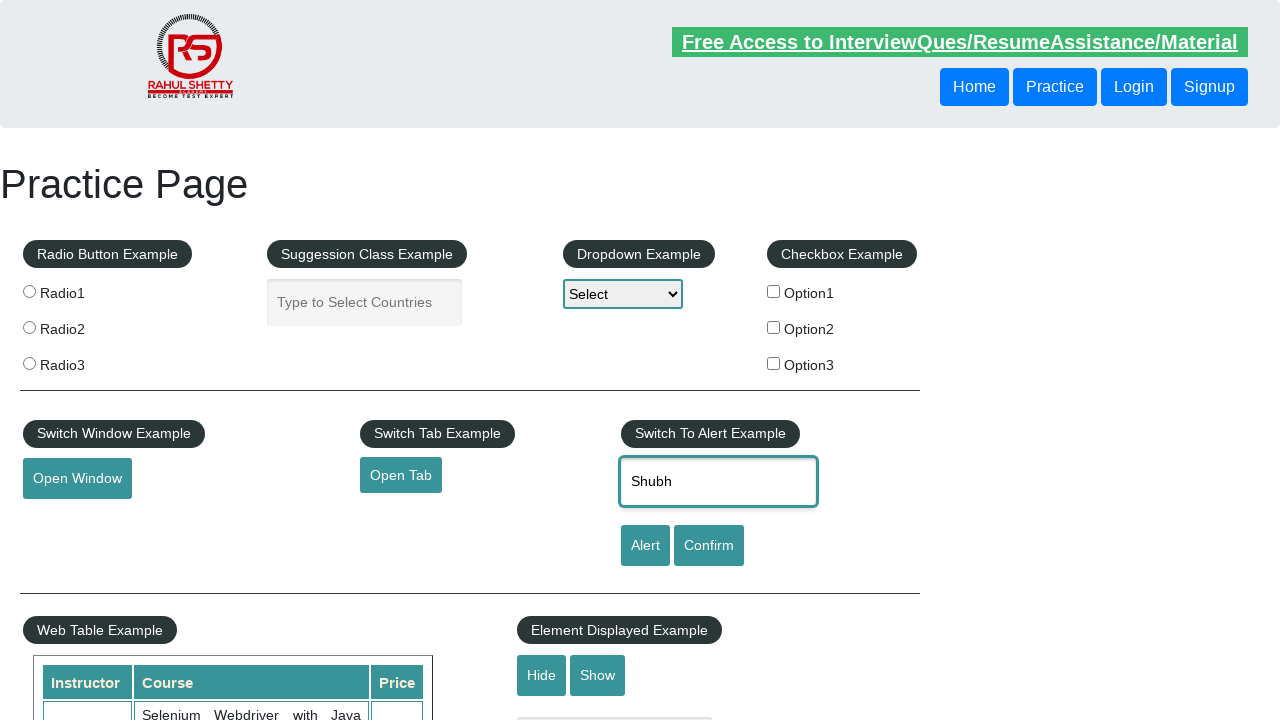

Located the open tab button element
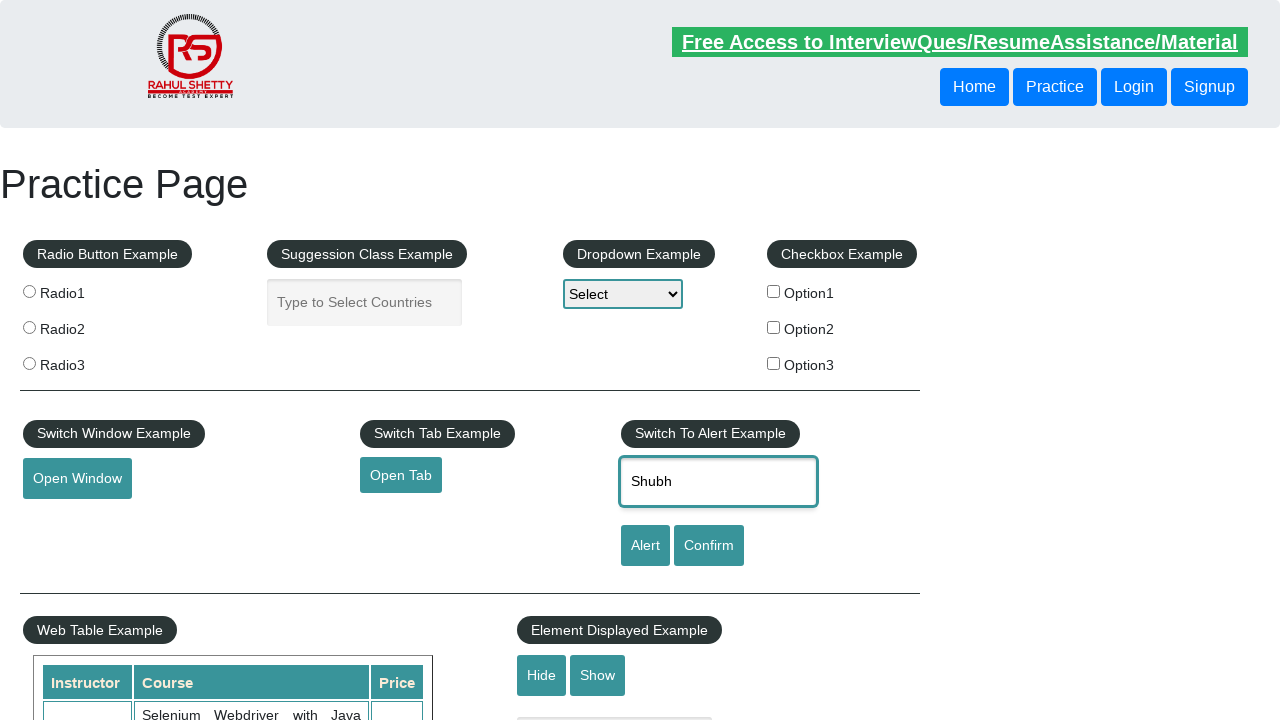

Verified open tab button is enabled
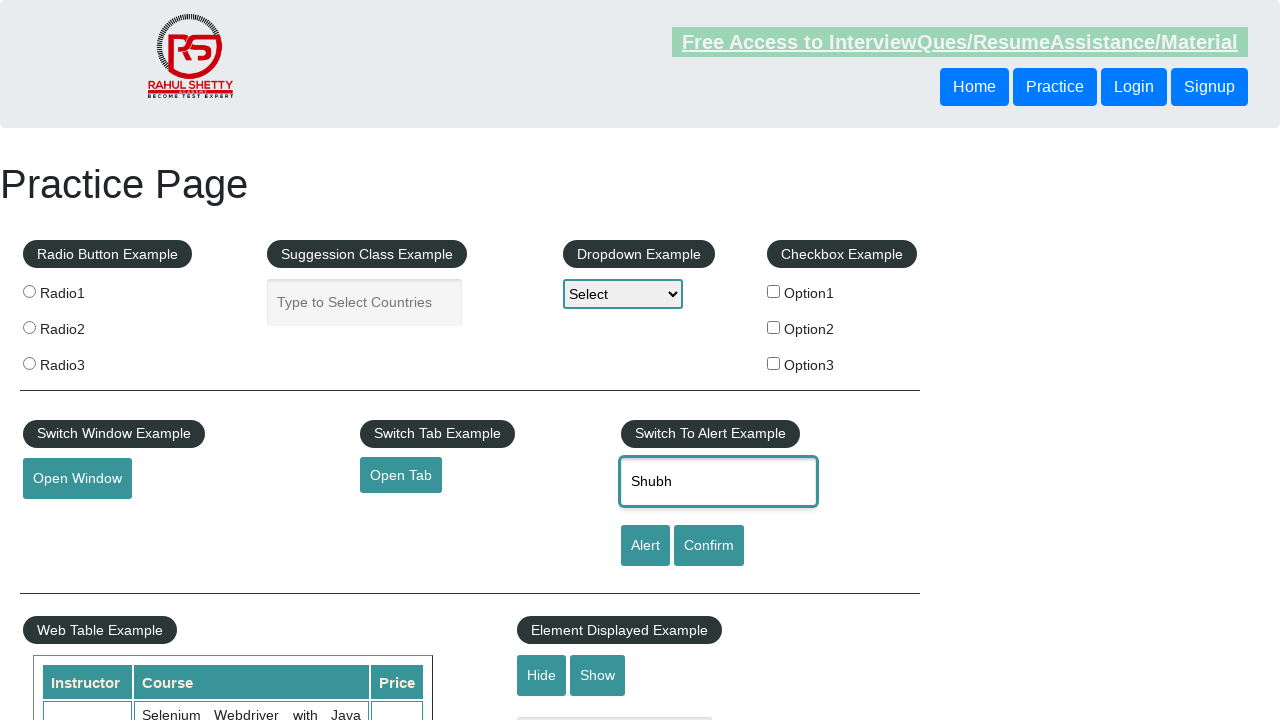

Clicked the open tab button at (401, 475) on #opentab
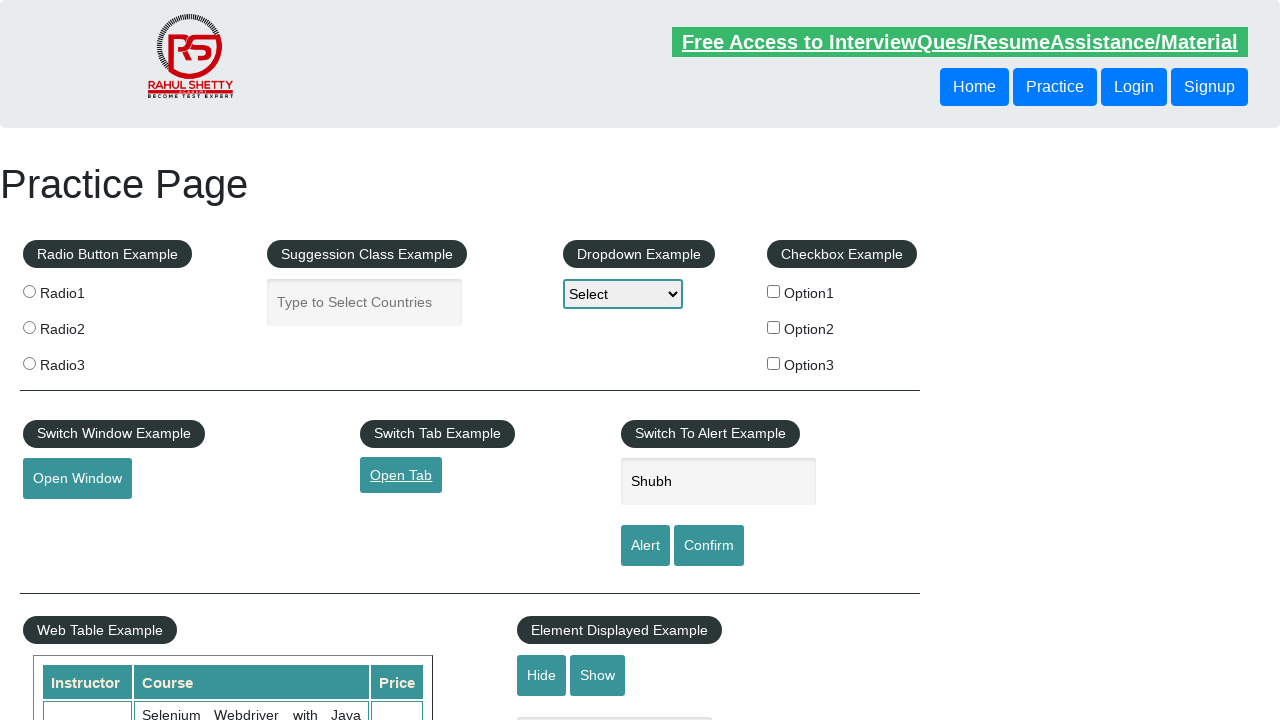

Located all checkbox elements
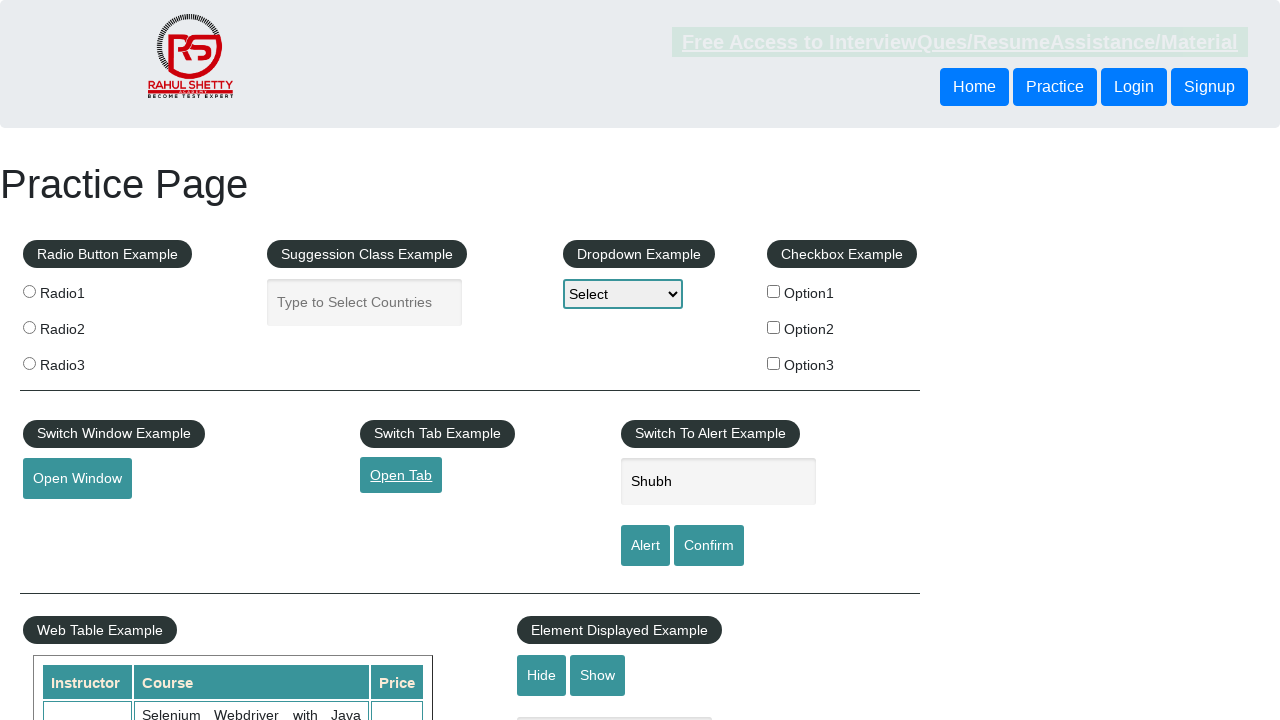

Found 3 checkboxes on the page
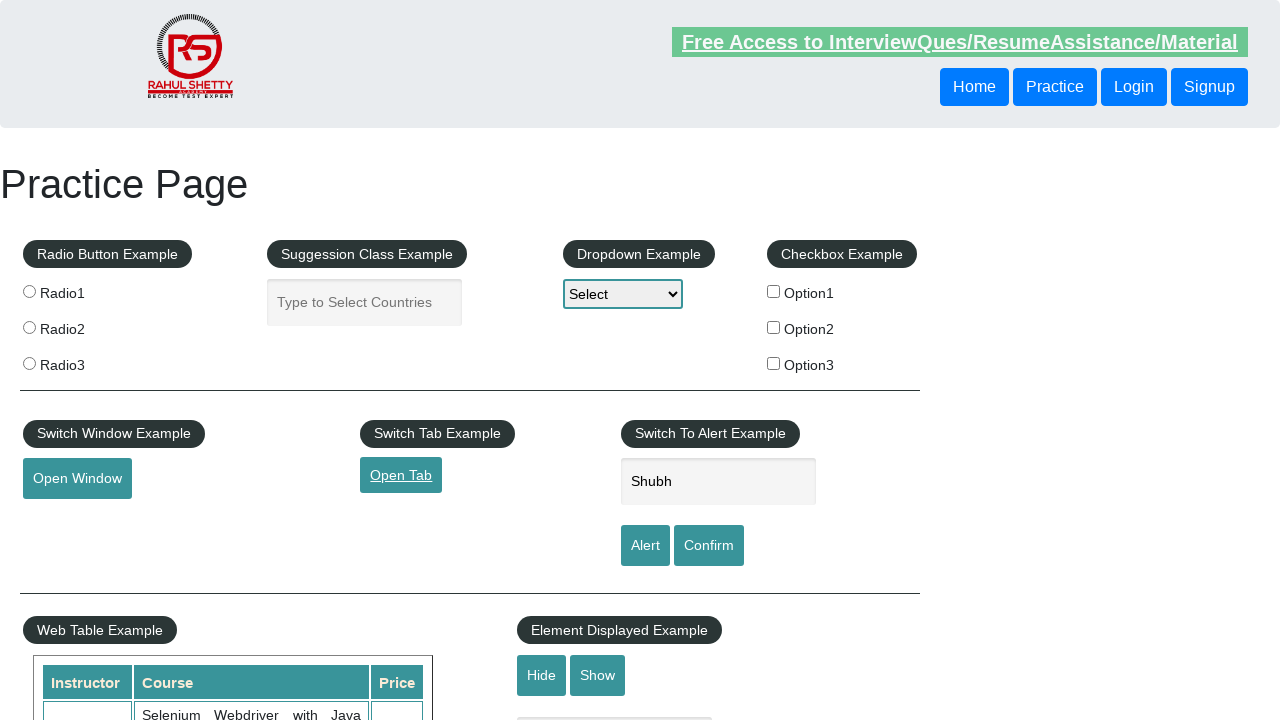

Located checkbox at index 0
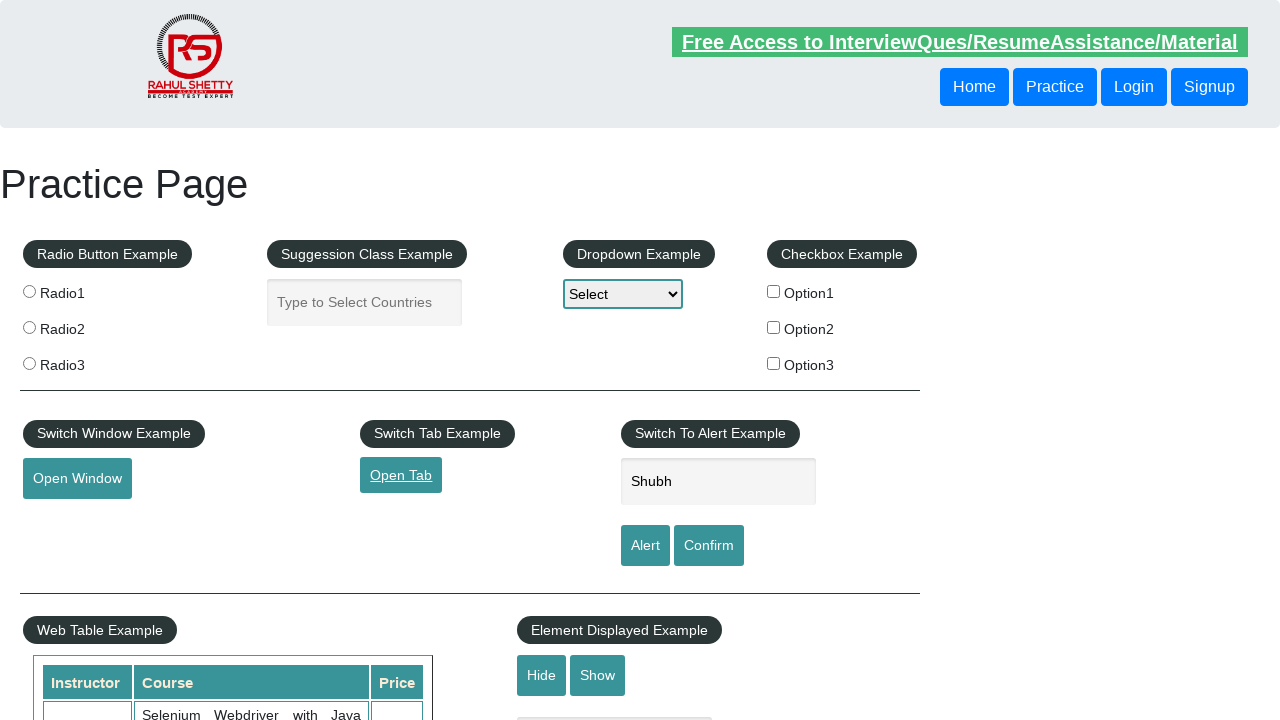

Verified checkbox at index 0 is unchecked
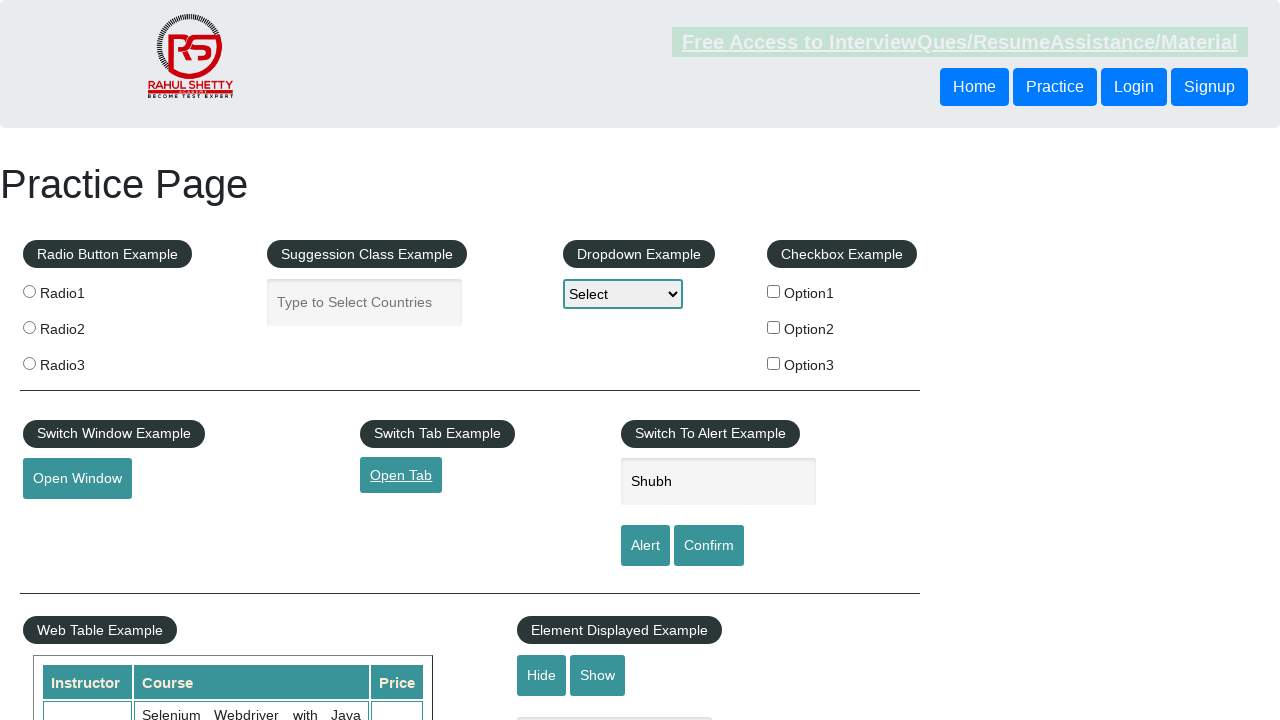

Checked checkbox at index 0 at (774, 291) on input[type='checkbox'] >> nth=0
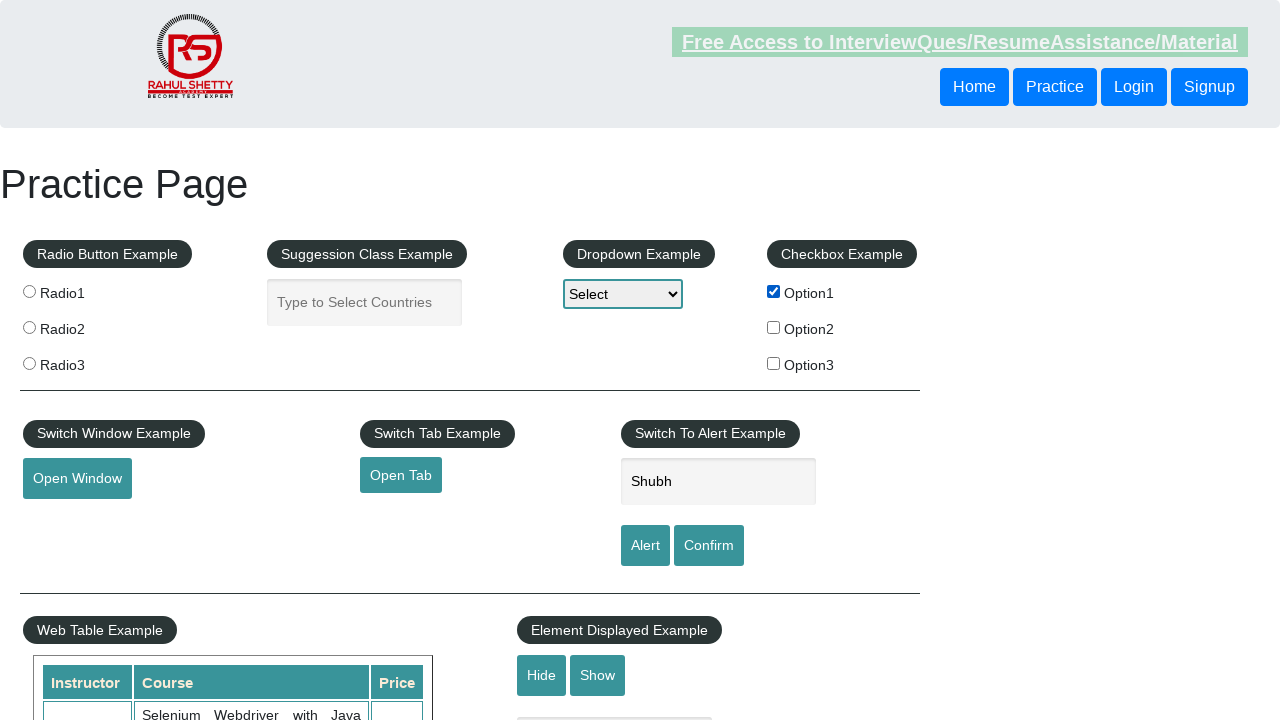

Located checkbox at index 1
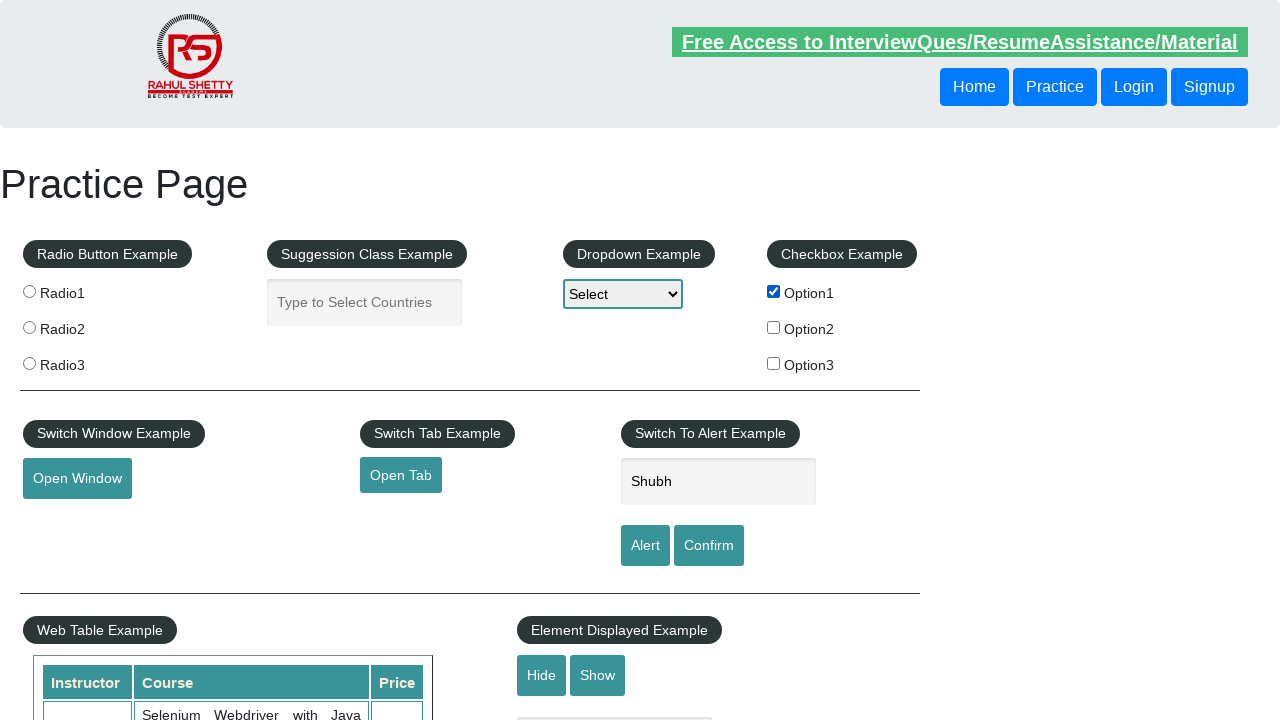

Verified checkbox at index 1 is unchecked
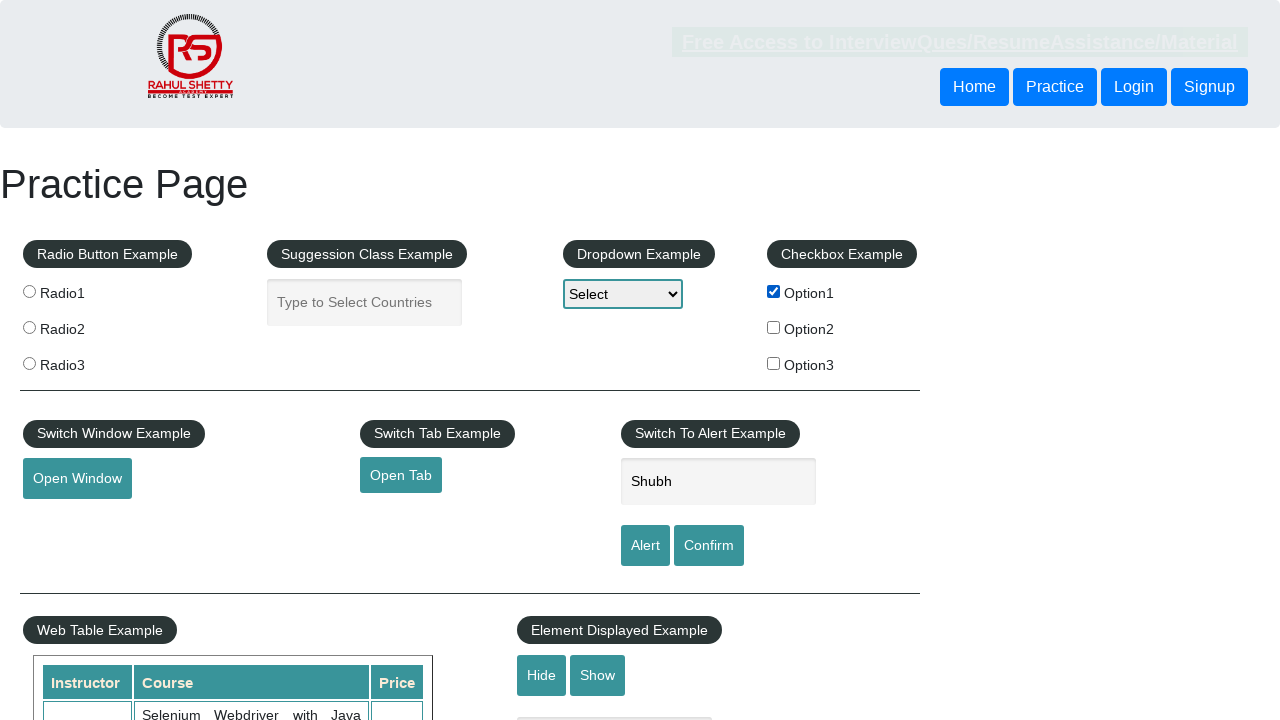

Checked checkbox at index 1 at (774, 327) on input[type='checkbox'] >> nth=1
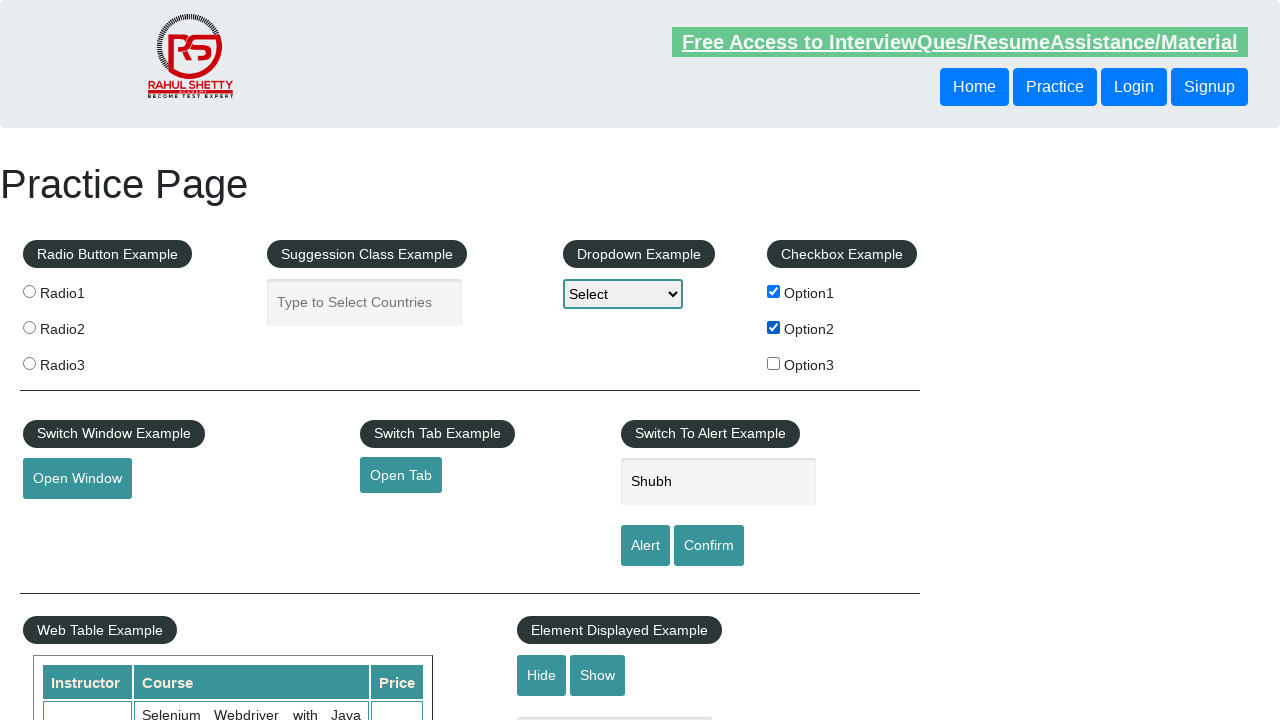

Located checkbox at index 2
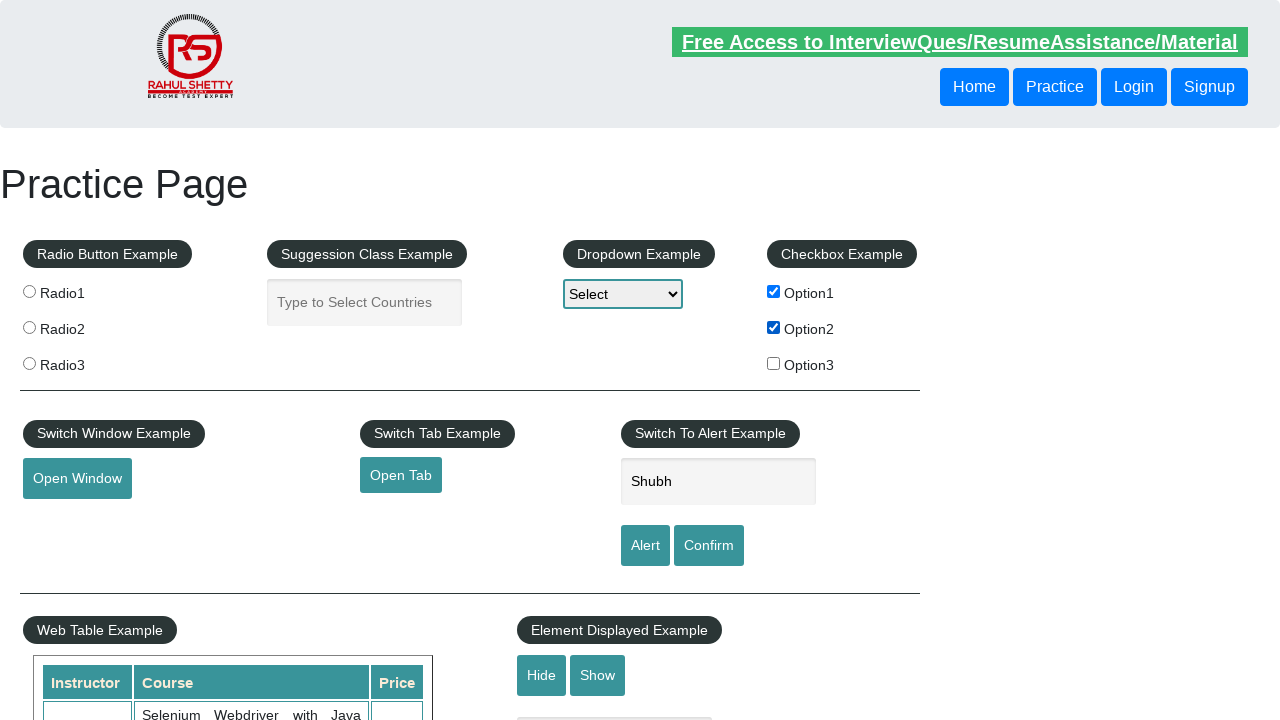

Verified checkbox at index 2 is unchecked
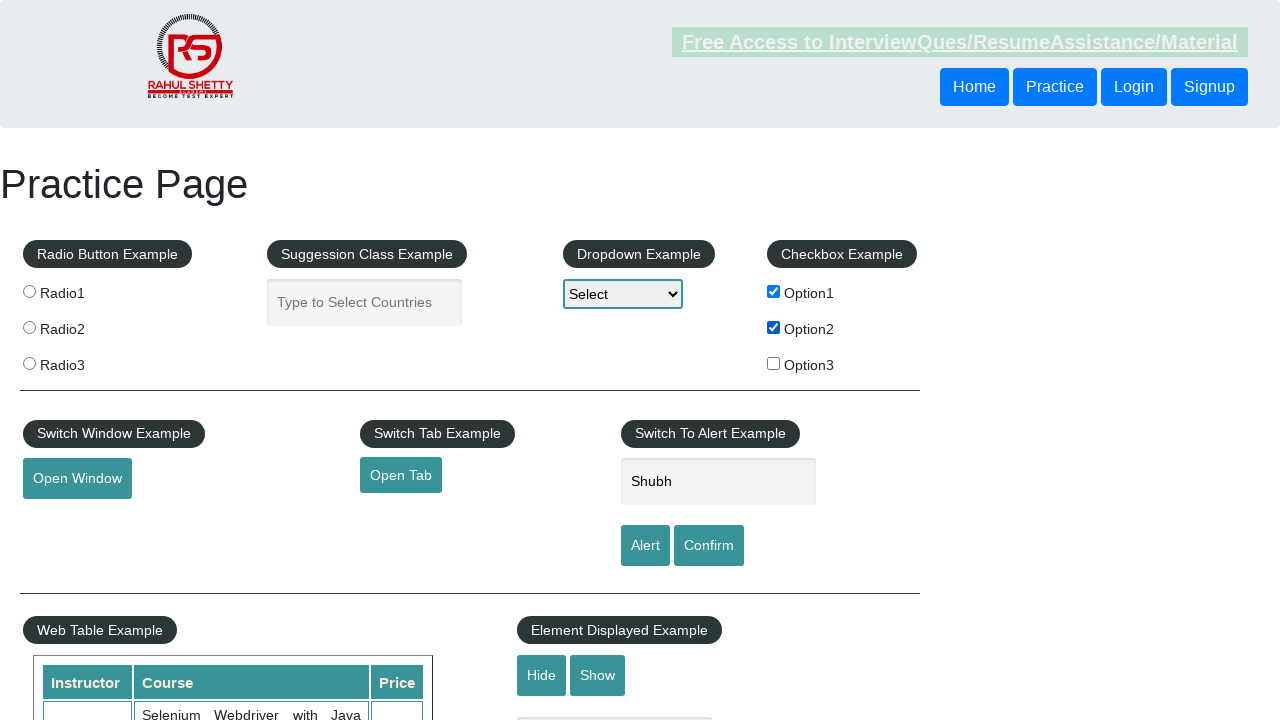

Checked checkbox at index 2 at (774, 363) on input[type='checkbox'] >> nth=2
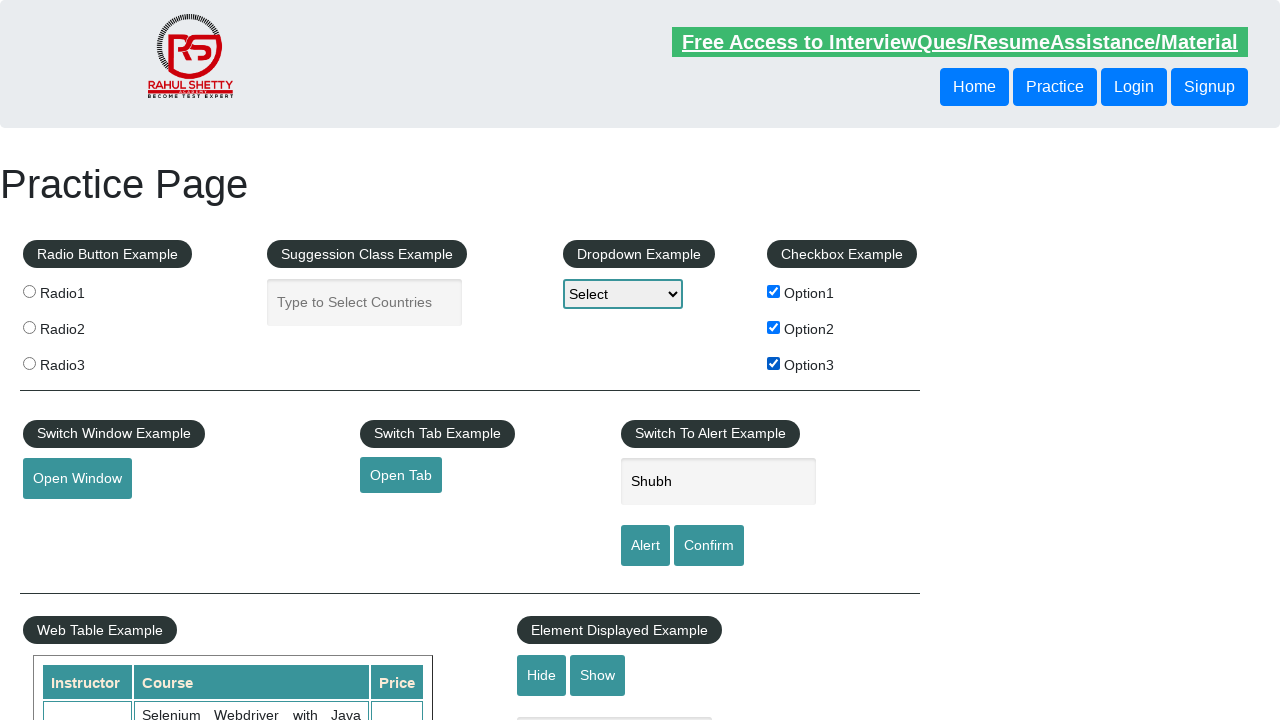

Located all radio button elements
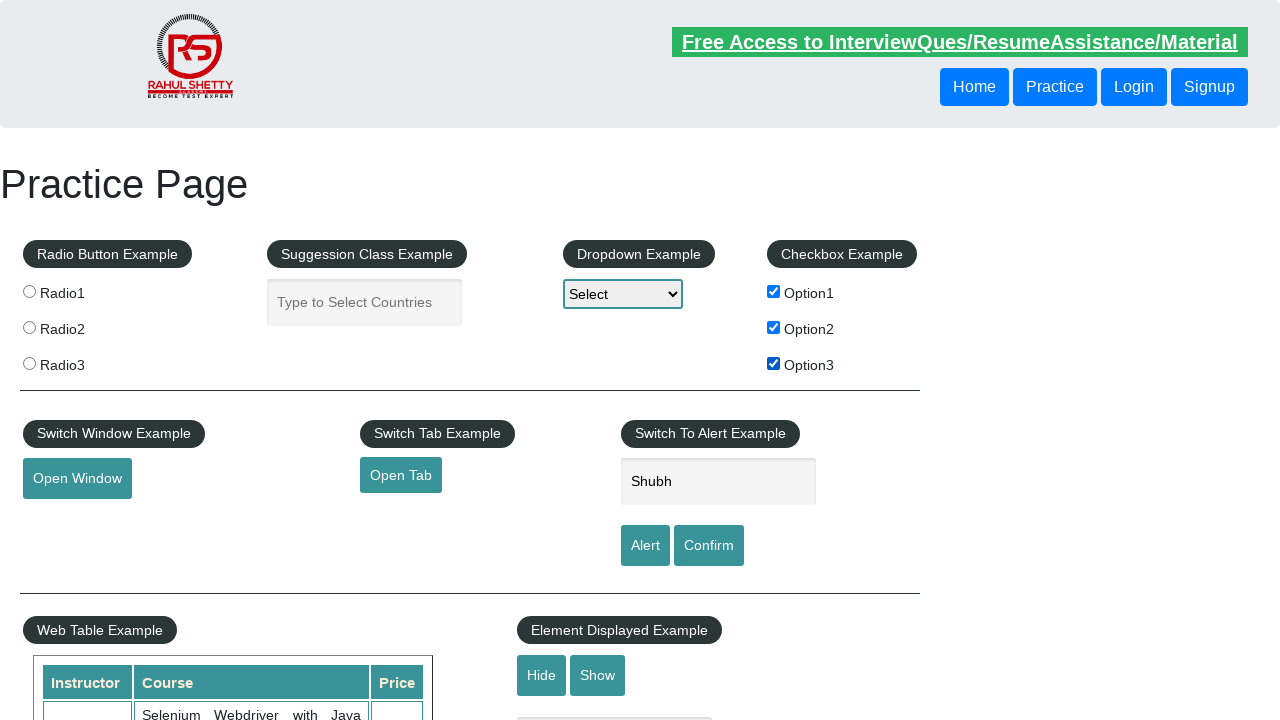

Found 3 radio buttons on the page
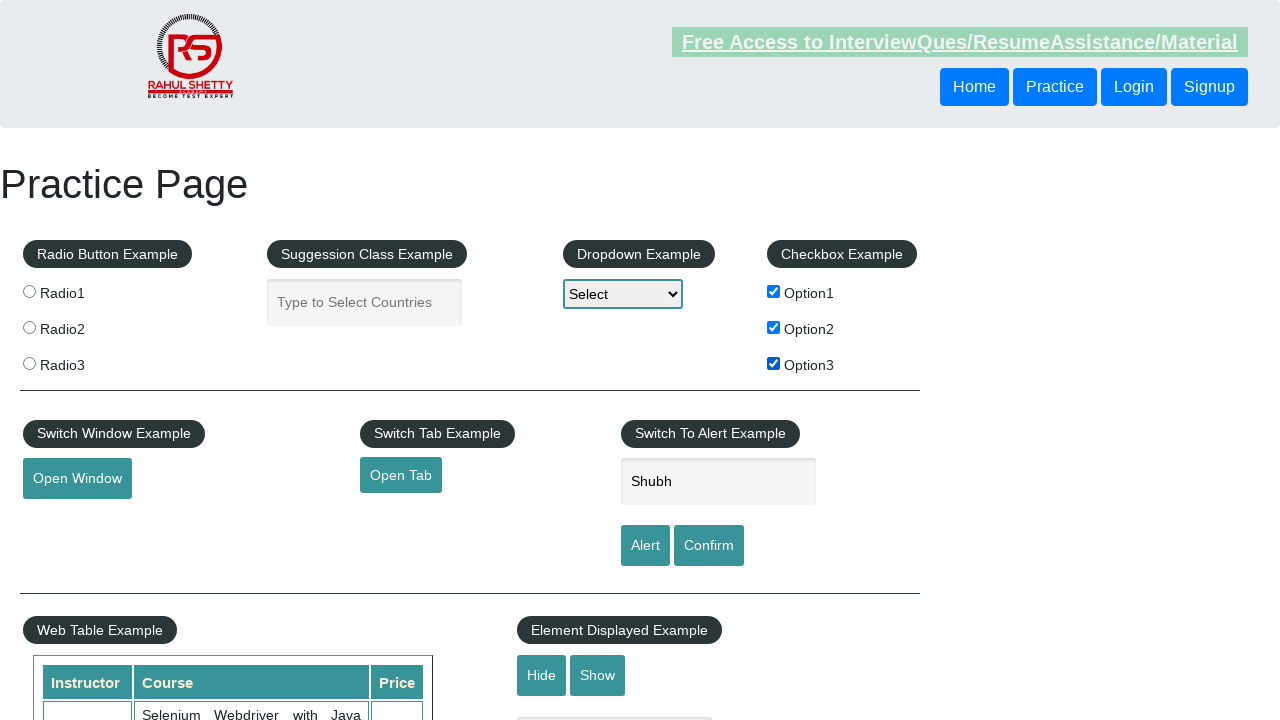

Located radio button at index 0
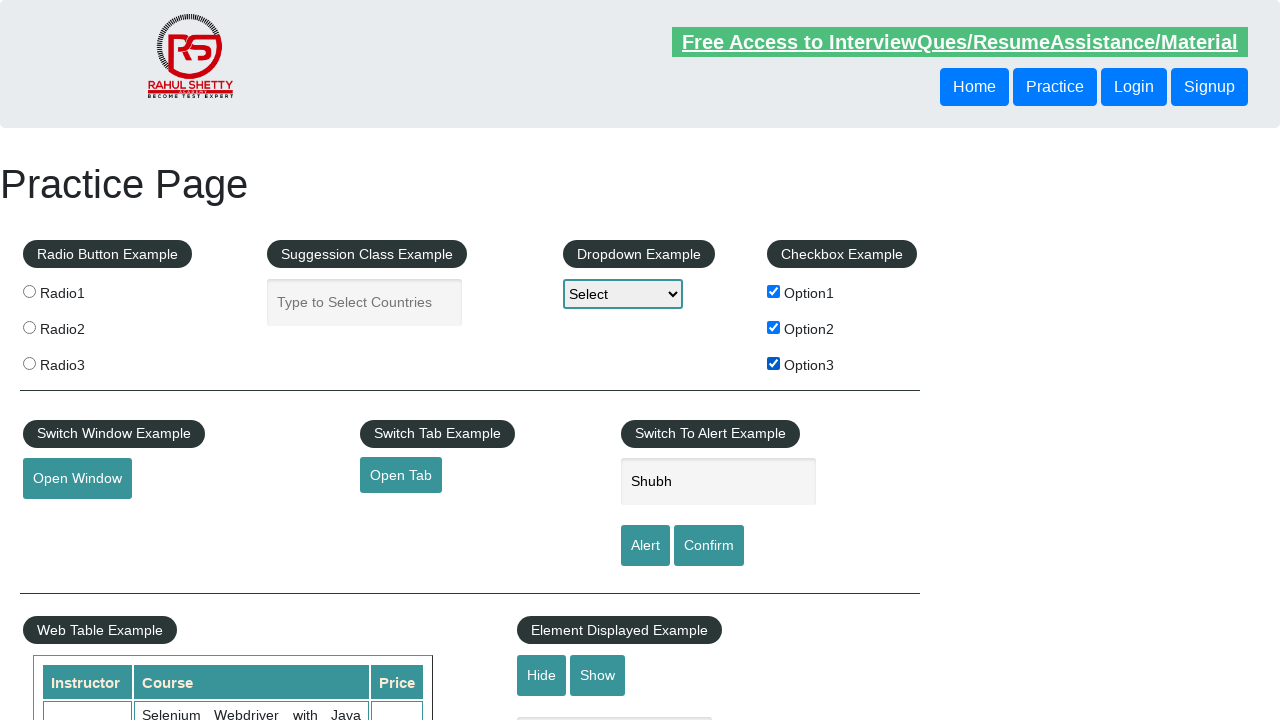

Retrieved value 'radio1' from radio button at index 0
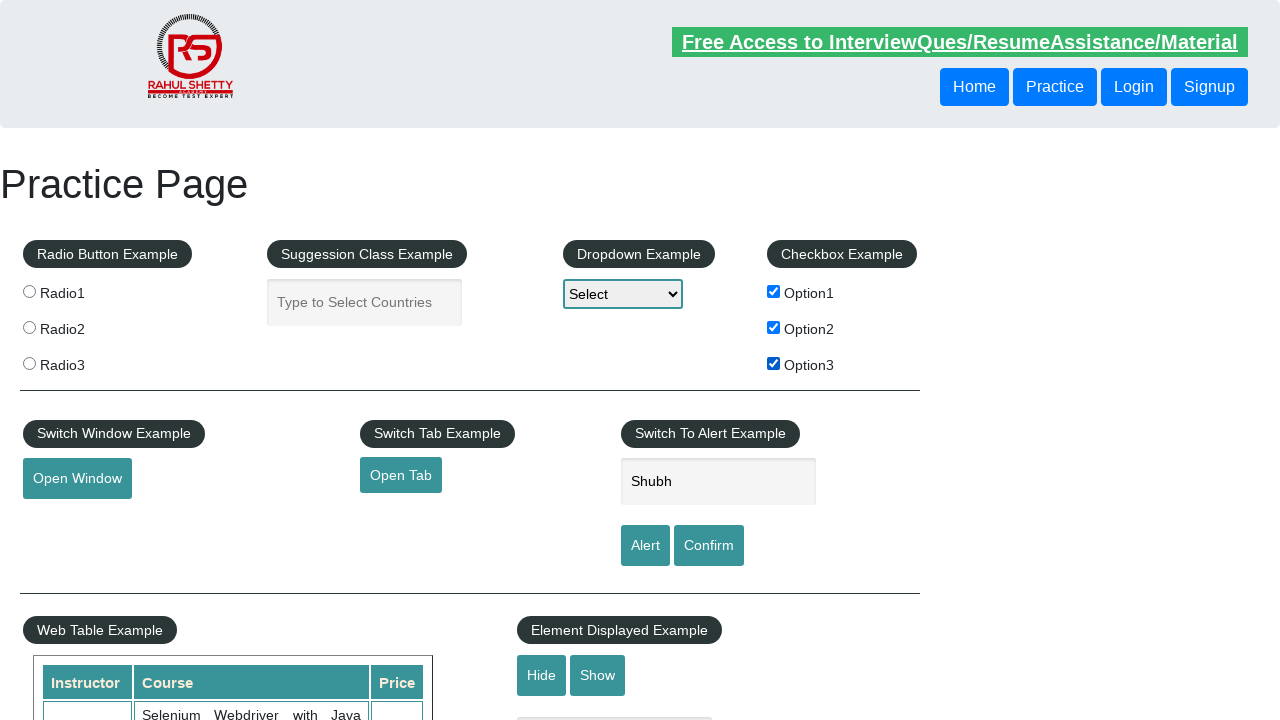

Selected radio button with value 'radio1' at (29, 291) on input[name='radioButton'] >> nth=0
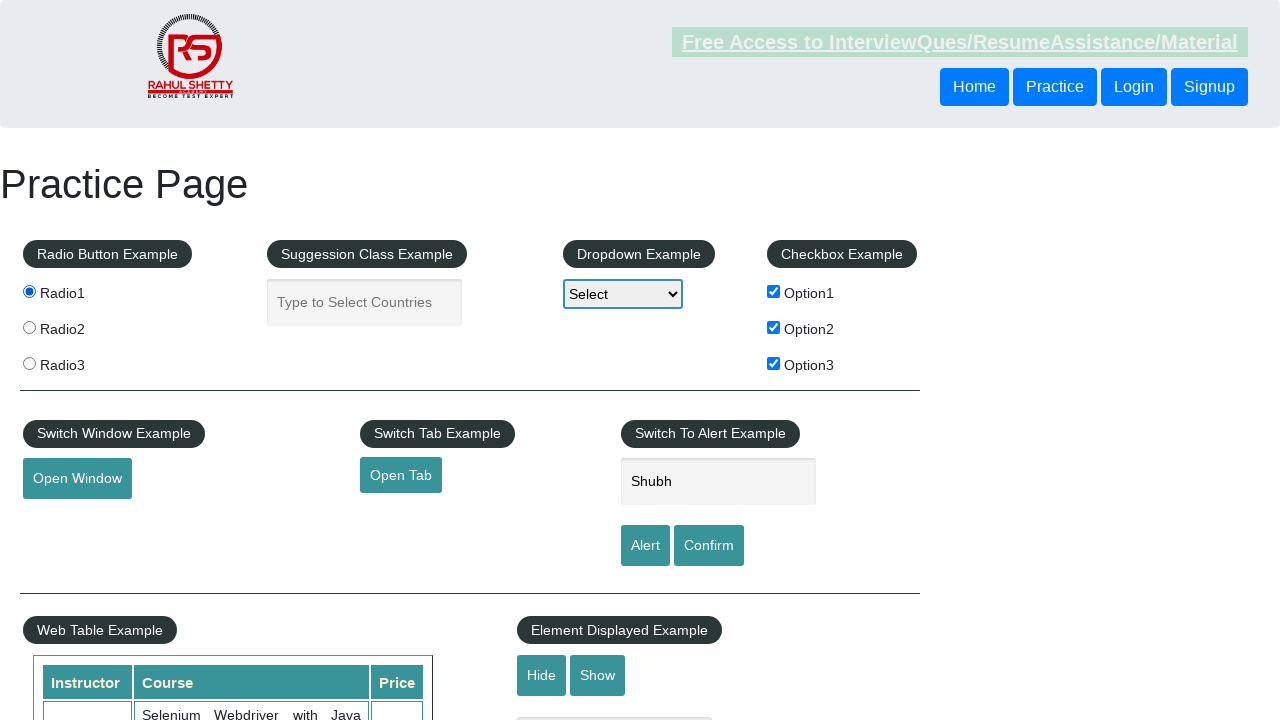

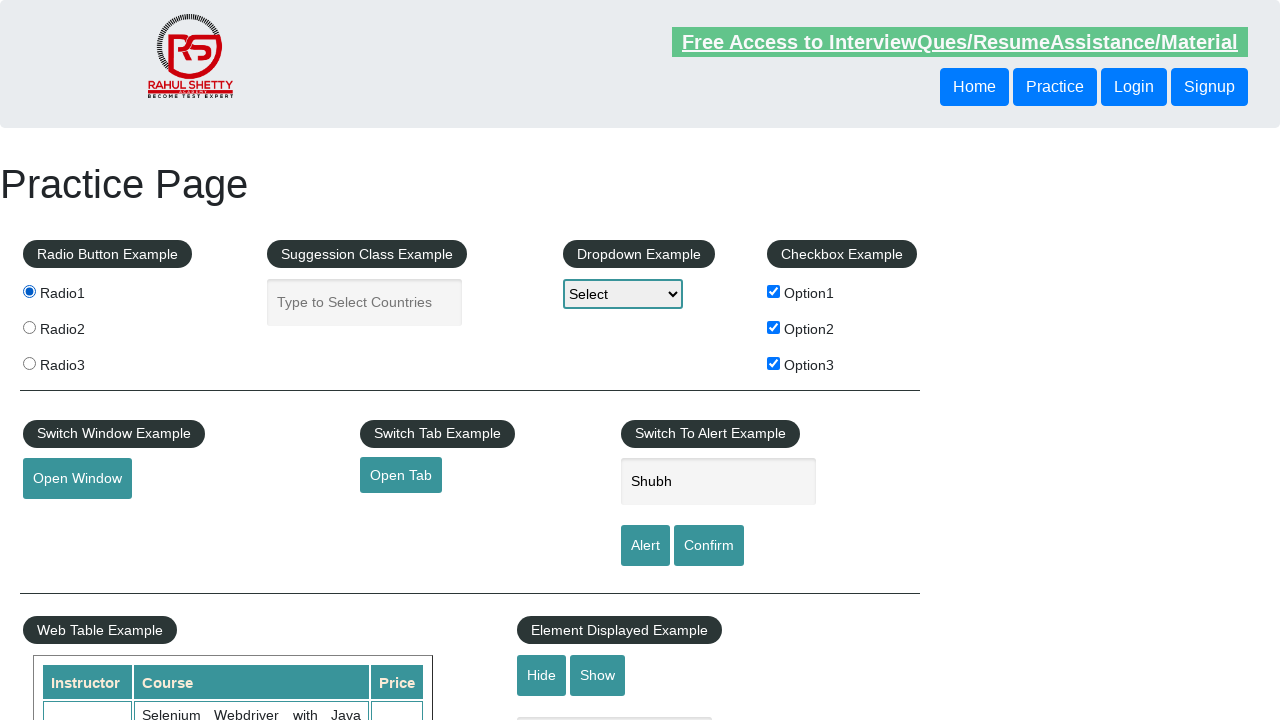